Navigates to a CSDN blog page and verifies that article links are present on the page

Starting URL: https://blog.csdn.net/lzw_java?type=blog

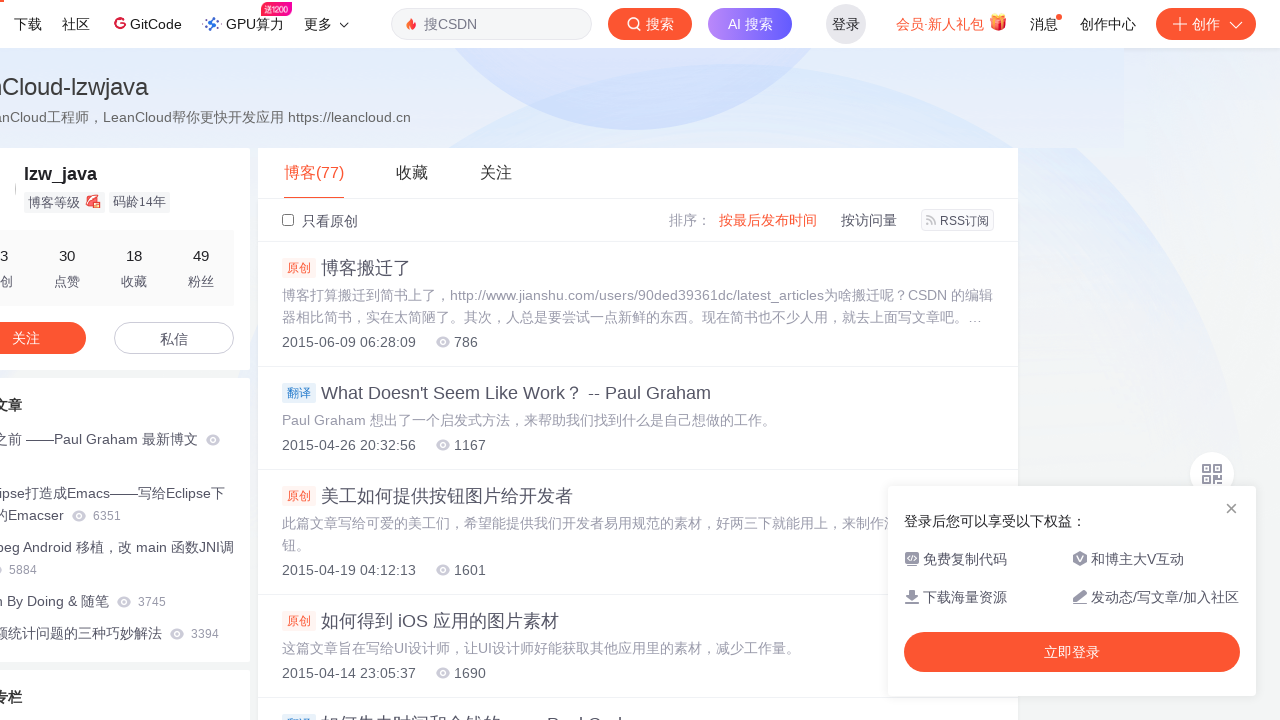

Navigated to CSDN blog page for lzw_java
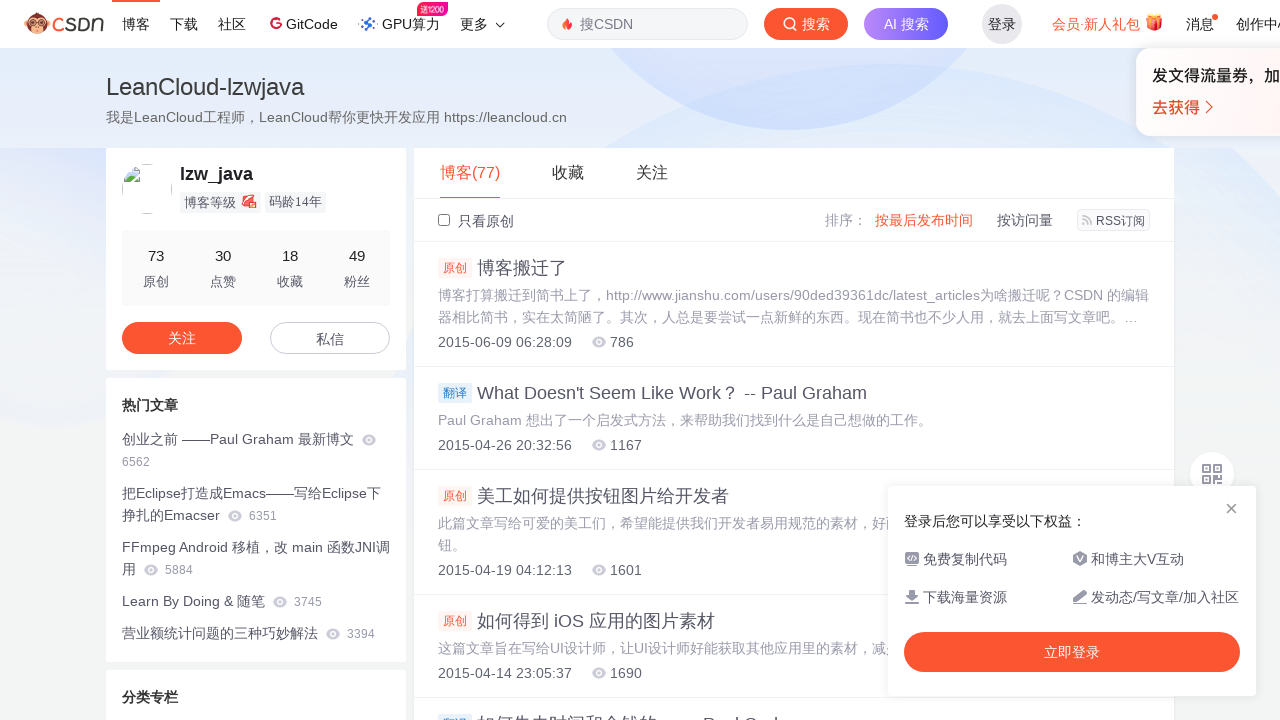

Page loaded and links are present
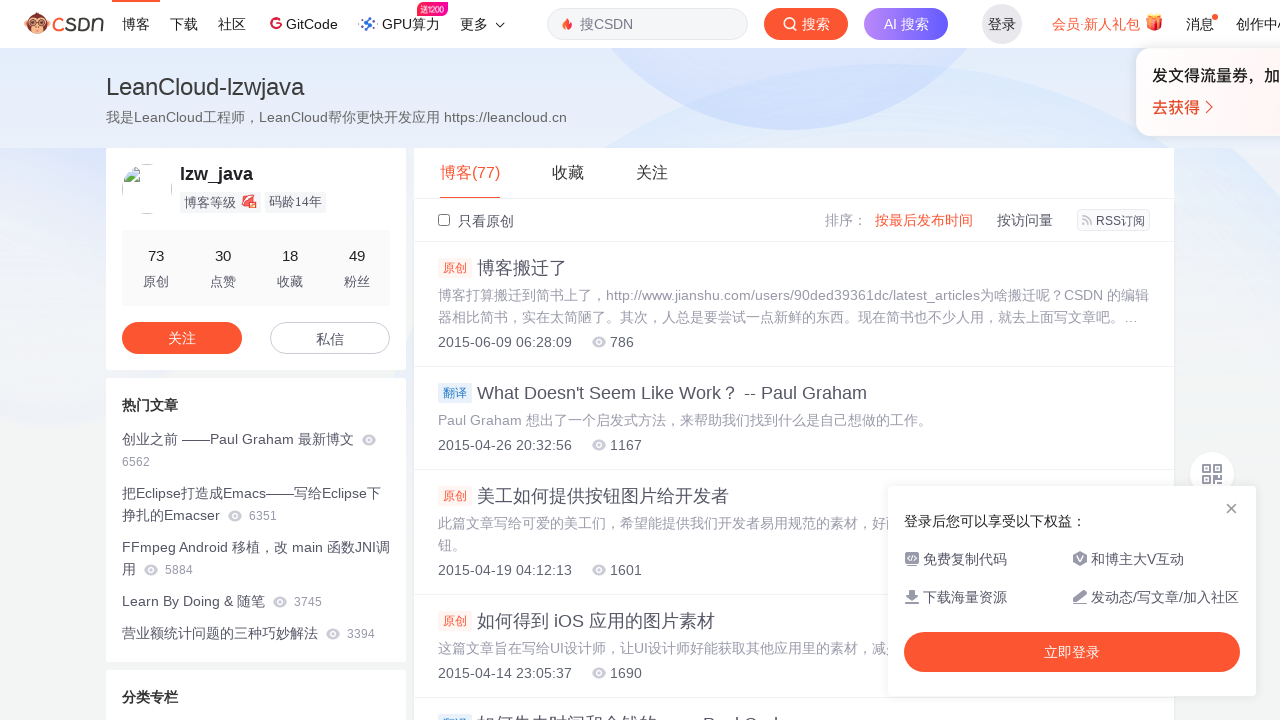

Article links verified on the blog page
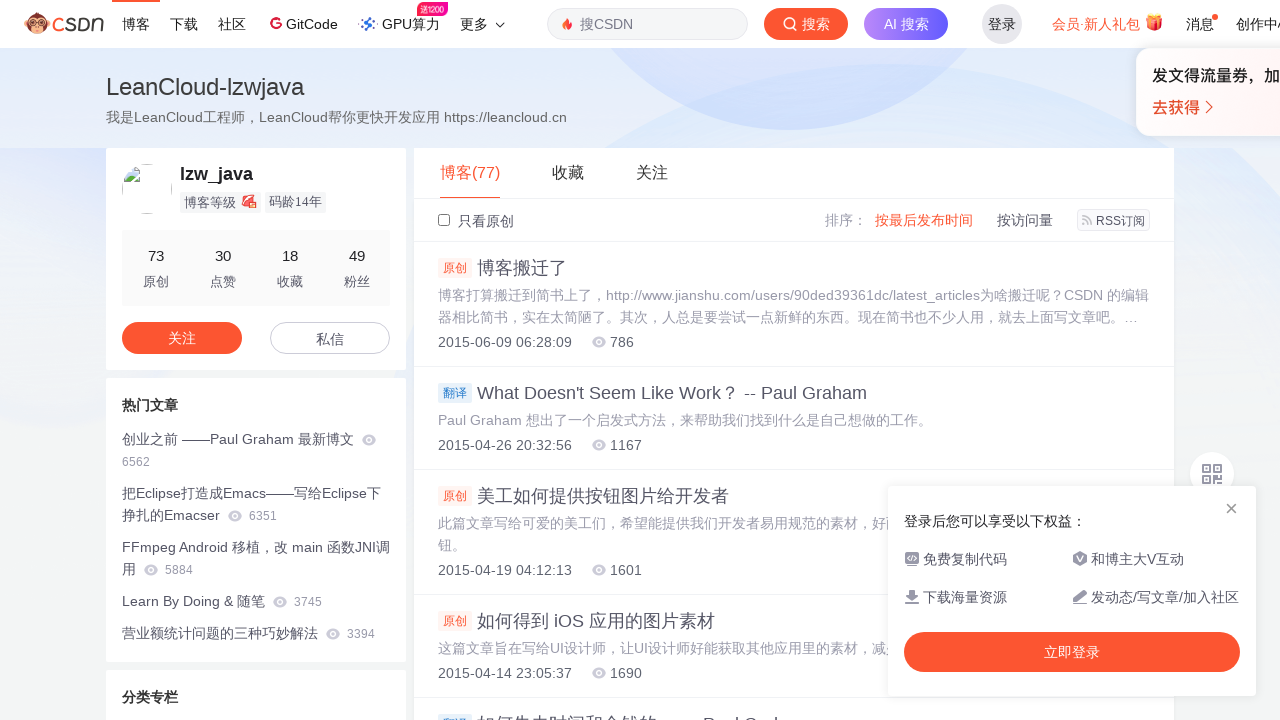

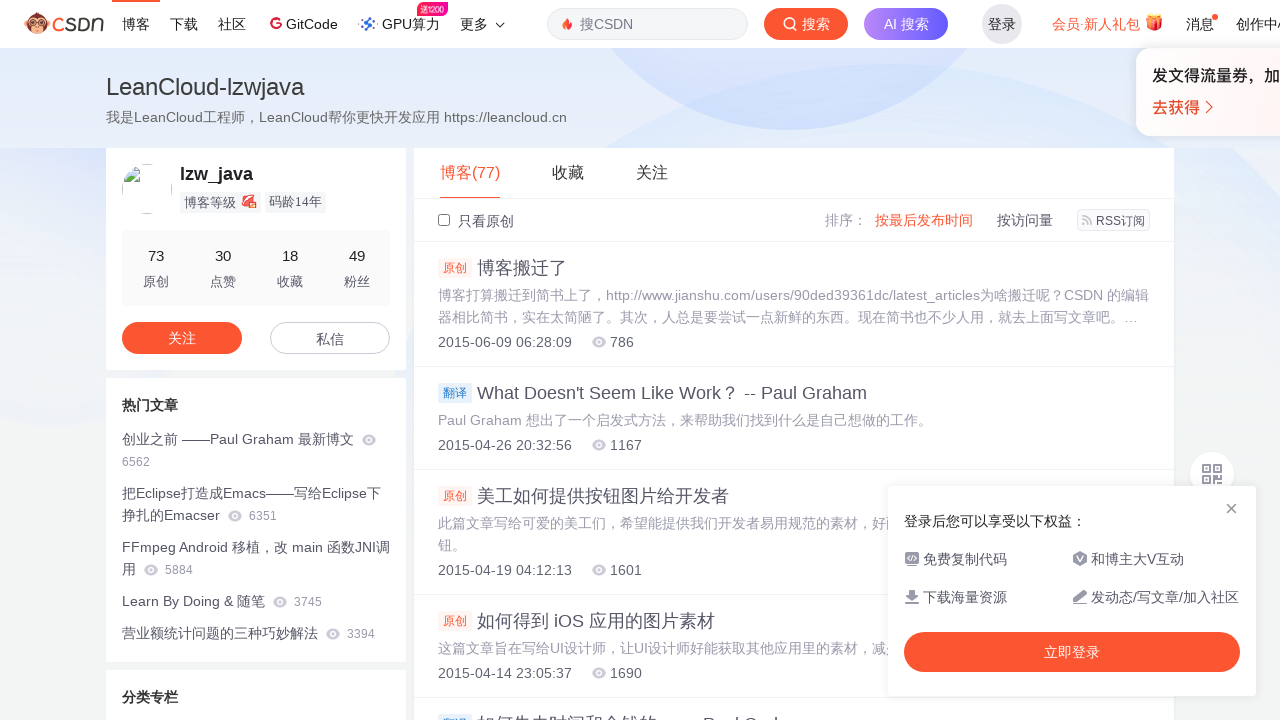